Navigates to GitHub homepage and verifies the page loads by checking the page title

Starting URL: https://github.com

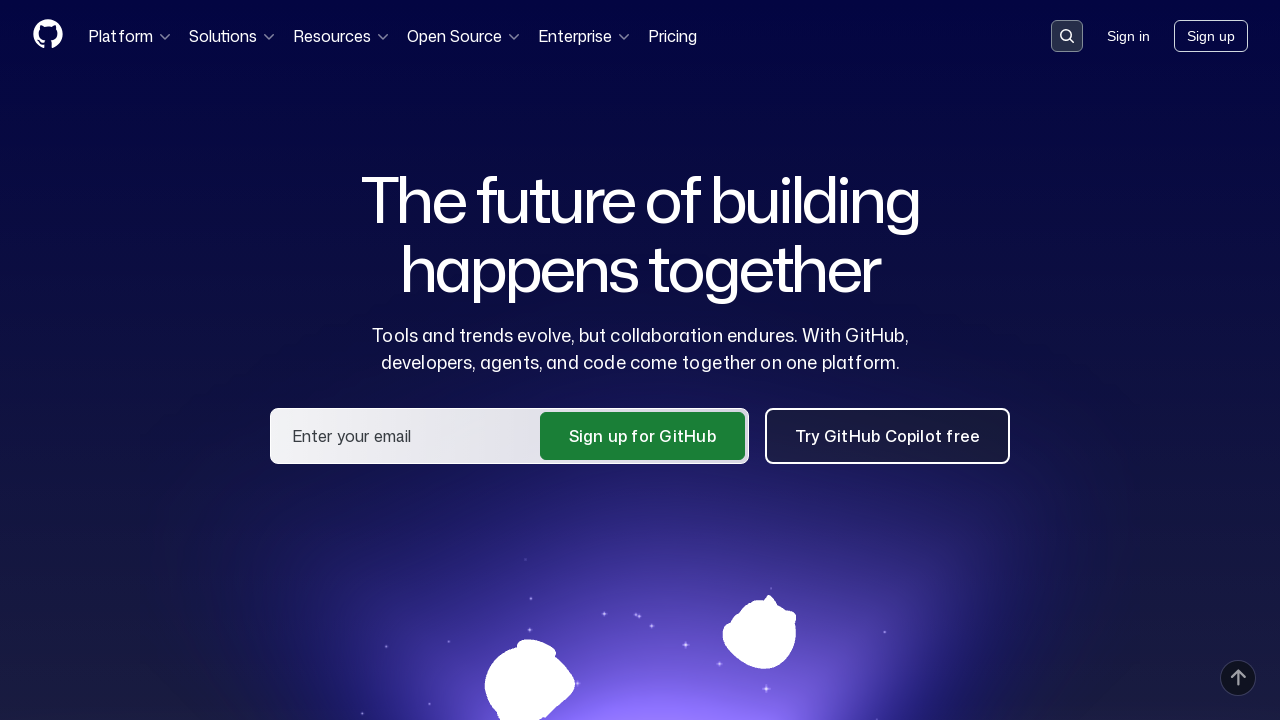

Navigated to GitHub homepage
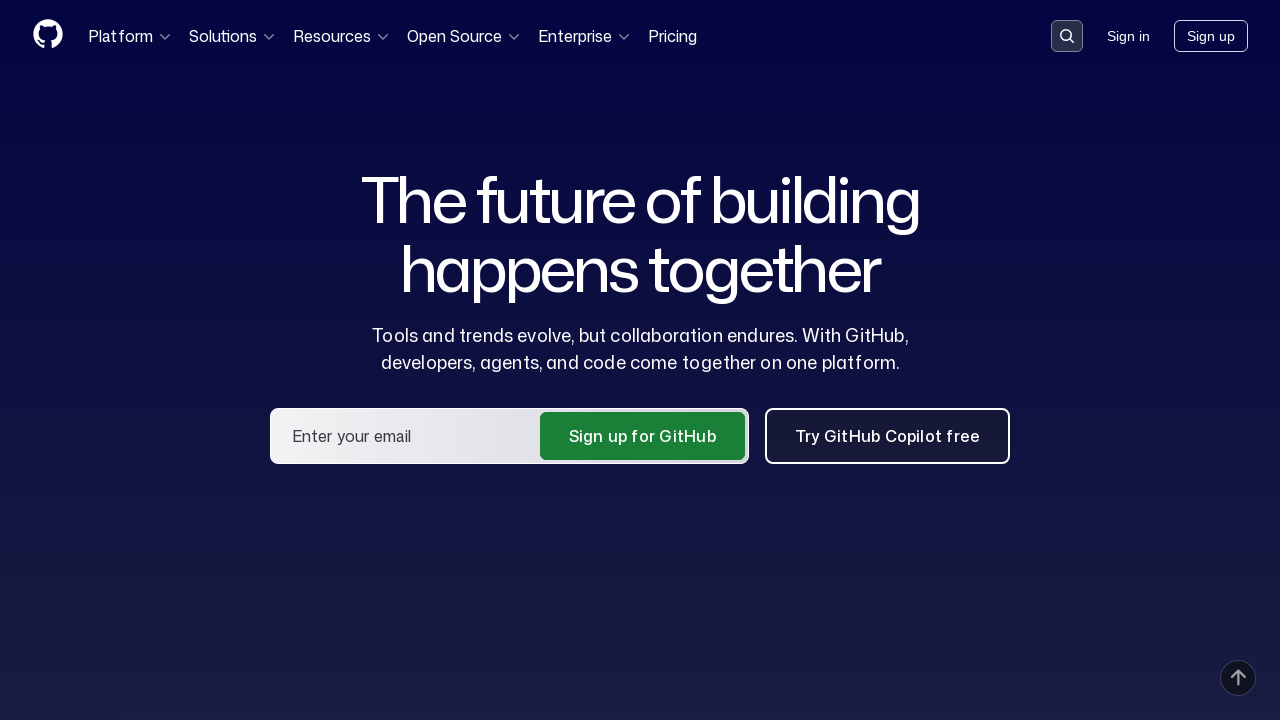

Waited for page to reach domcontentloaded state
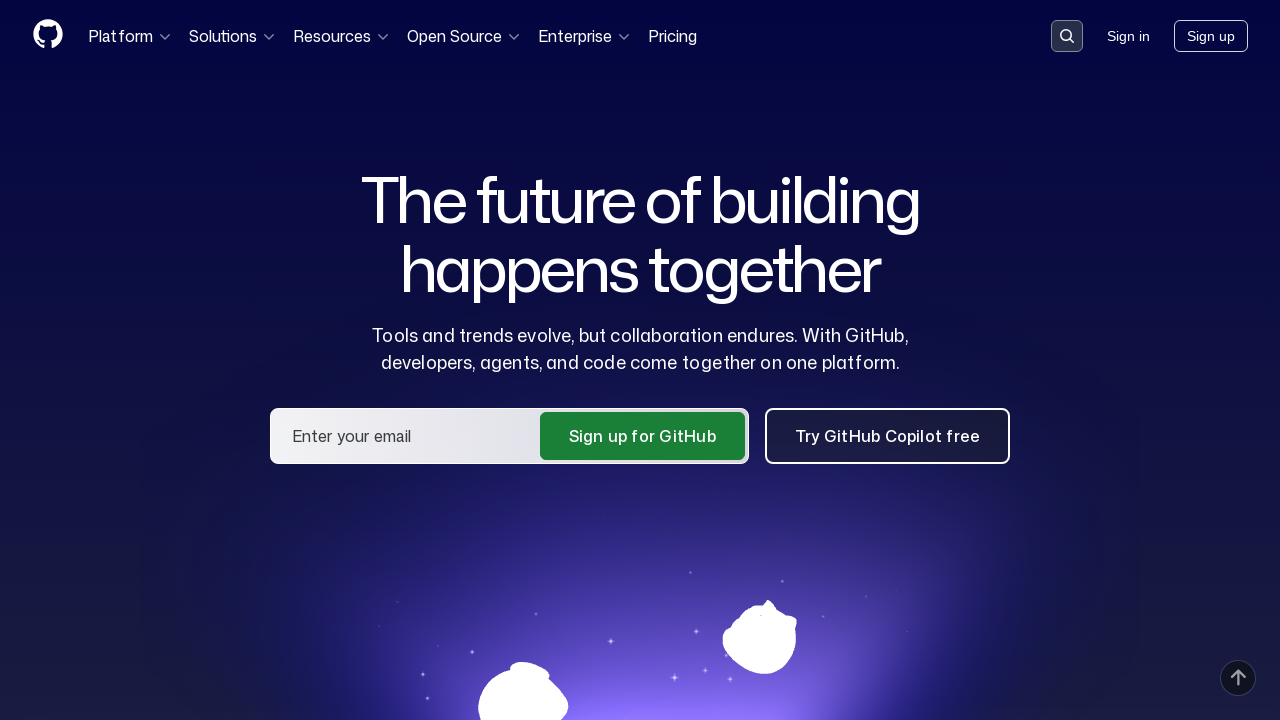

Retrieved page title
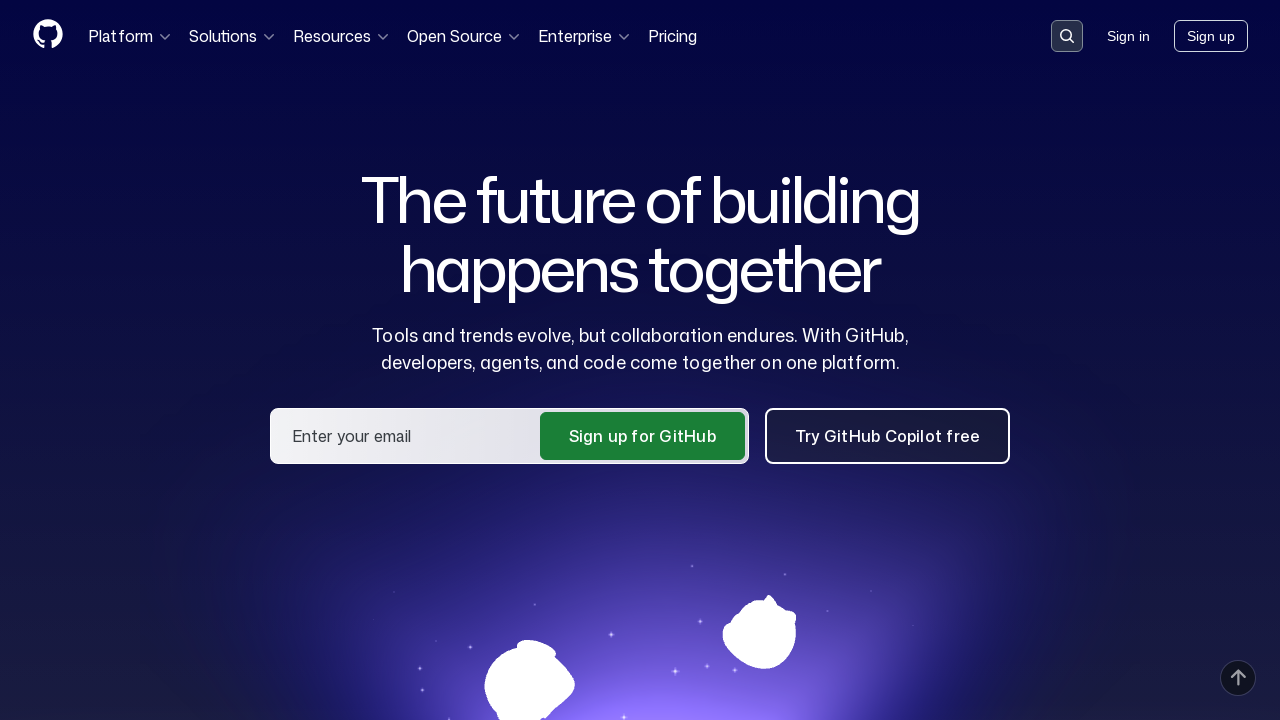

Verified page title contains 'GitHub'
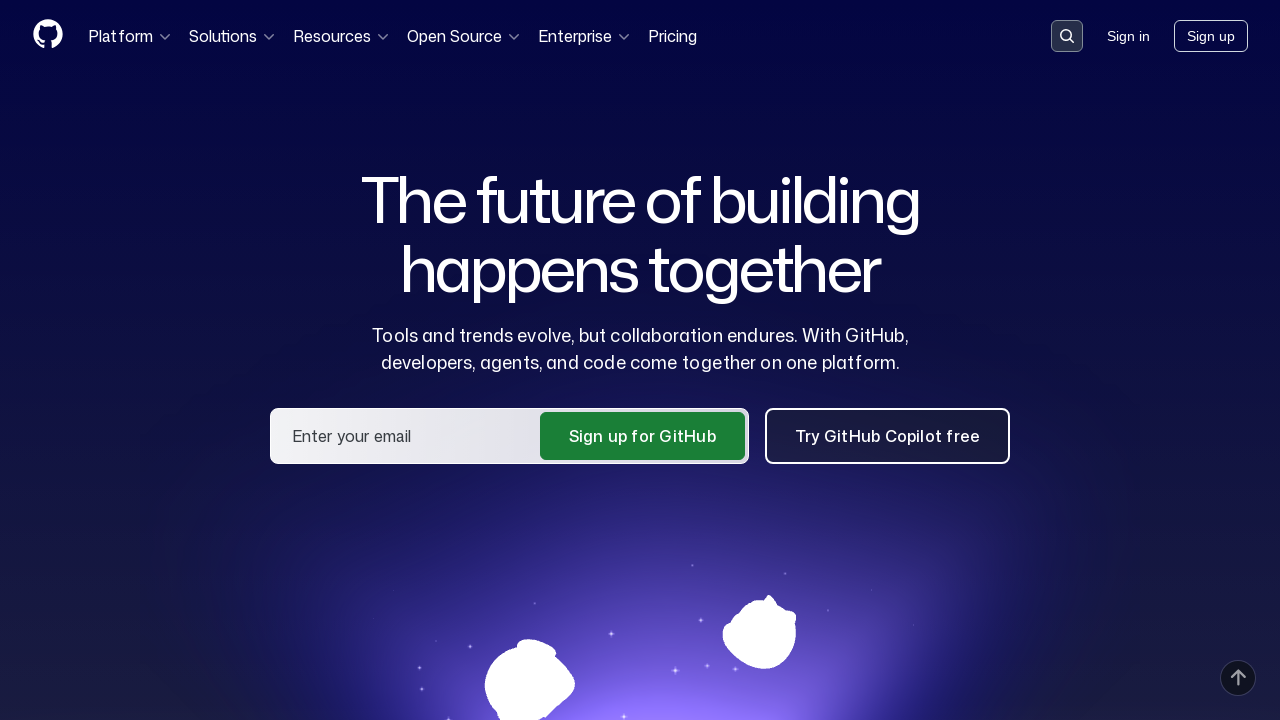

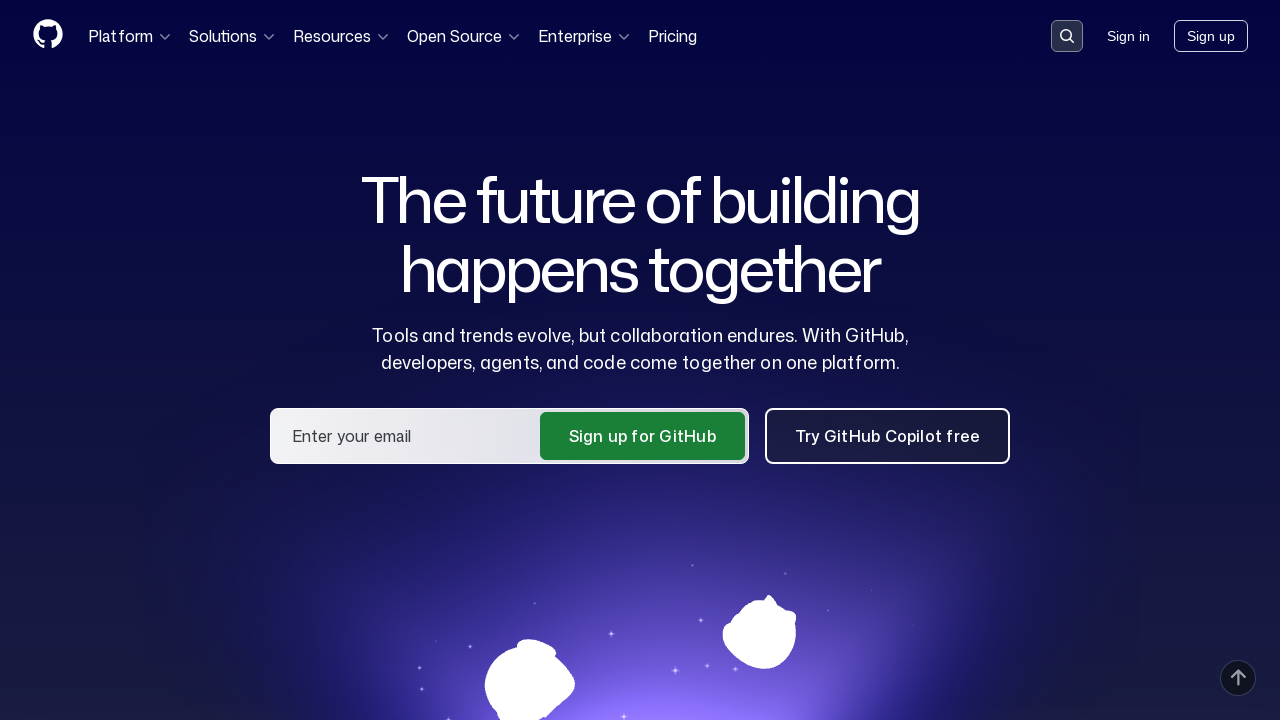